Fills out a practice form on DemoQA website by entering personal information including name, email, gender, and phone number

Starting URL: http://demoqa.com/

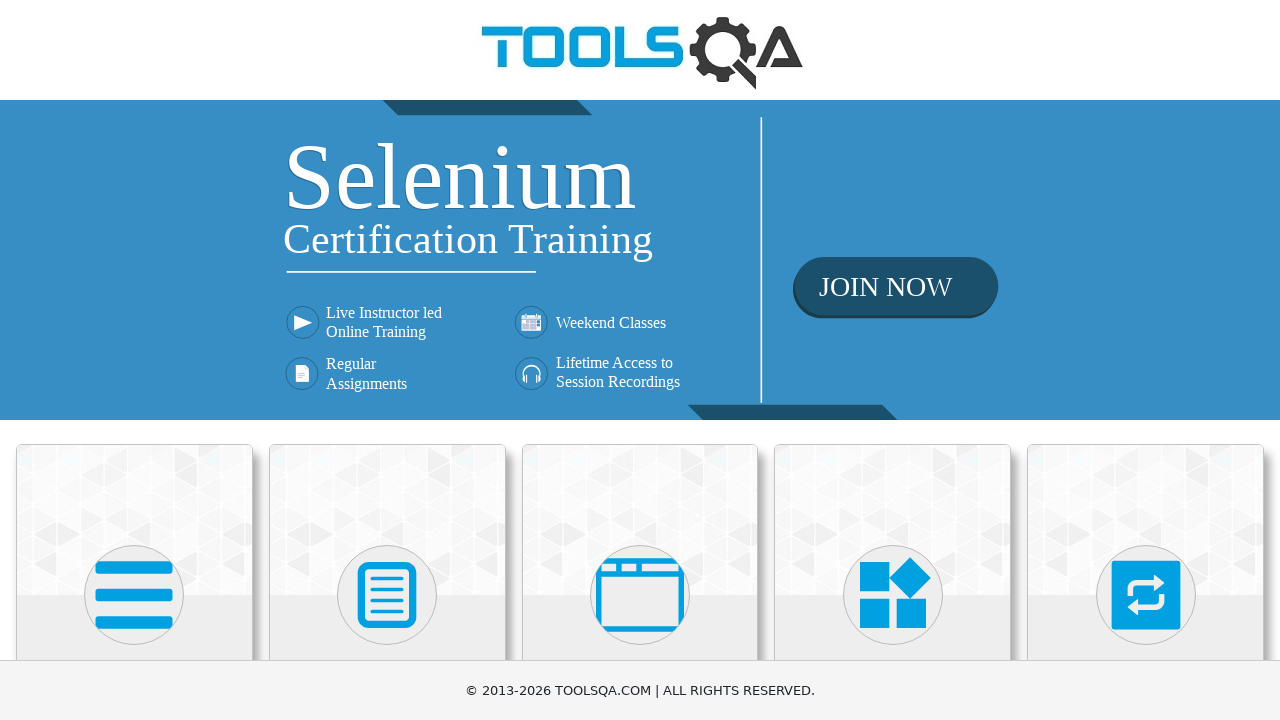

Clicked on Forms section at (387, 360) on text=Forms
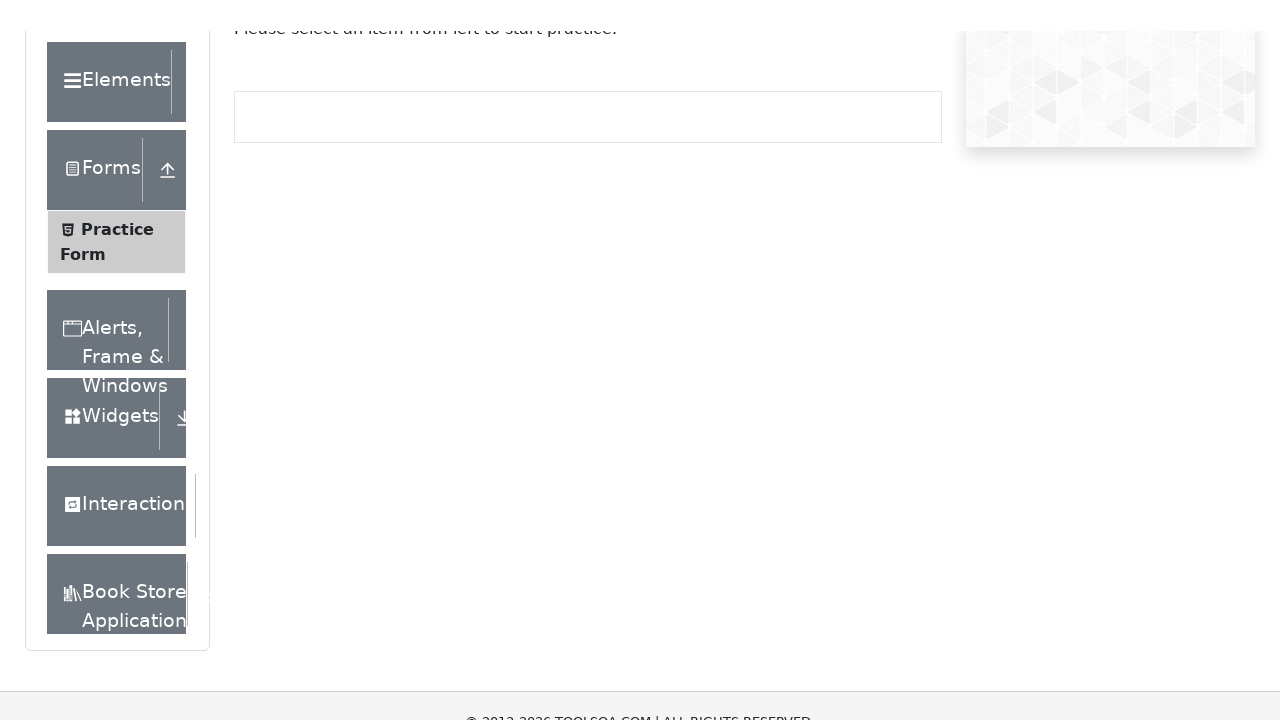

Waited 3 seconds for page to load
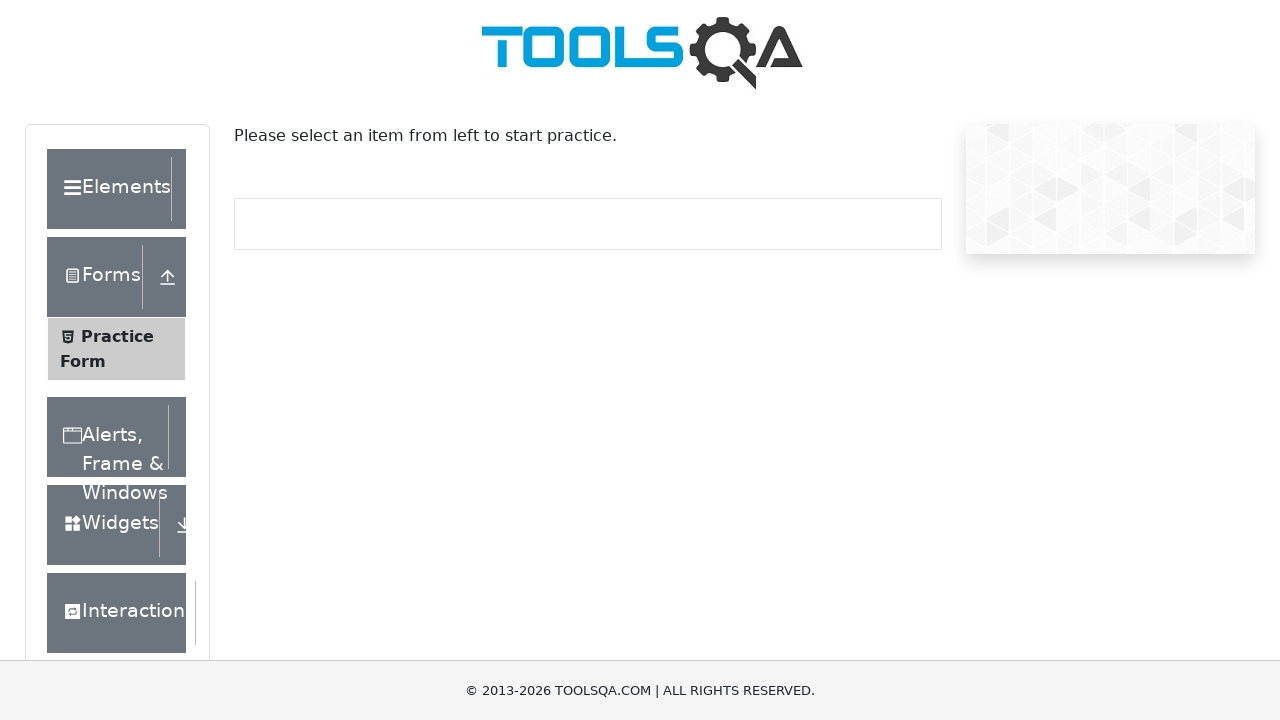

Clicked on Practice Form at (117, 336) on text=Practice Form
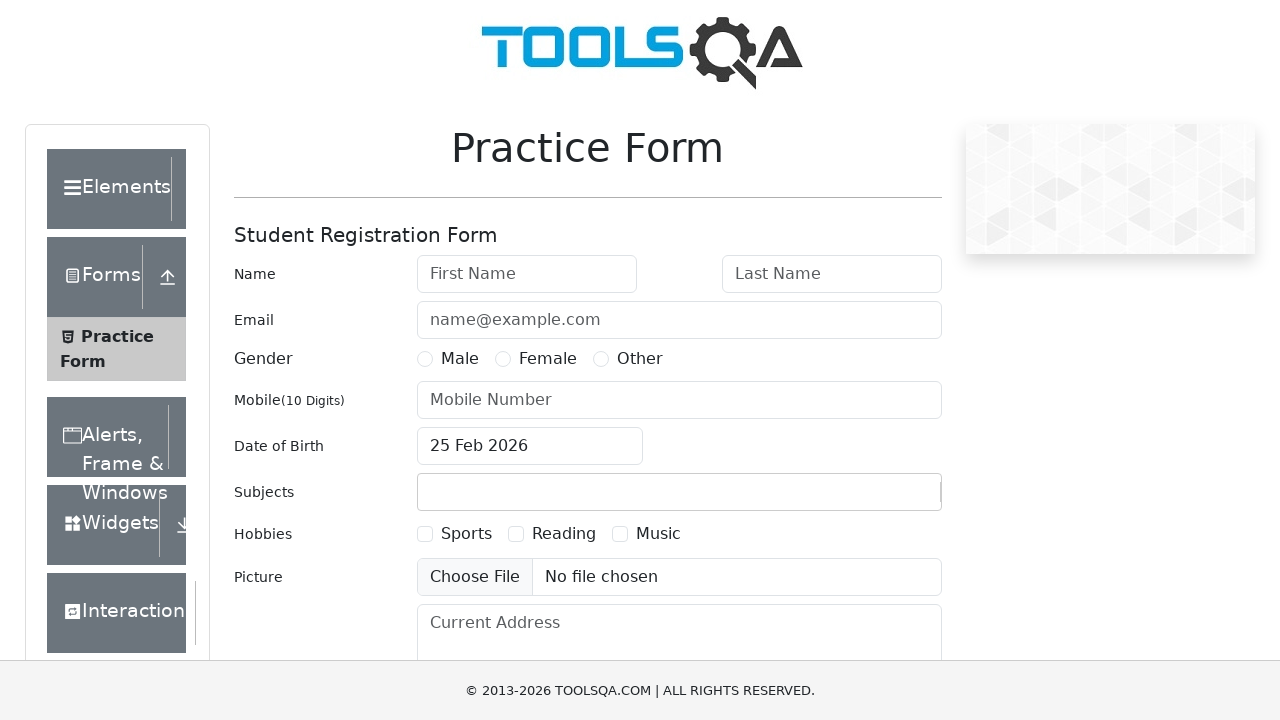

Filled first name field with 'Douglas' on #firstName
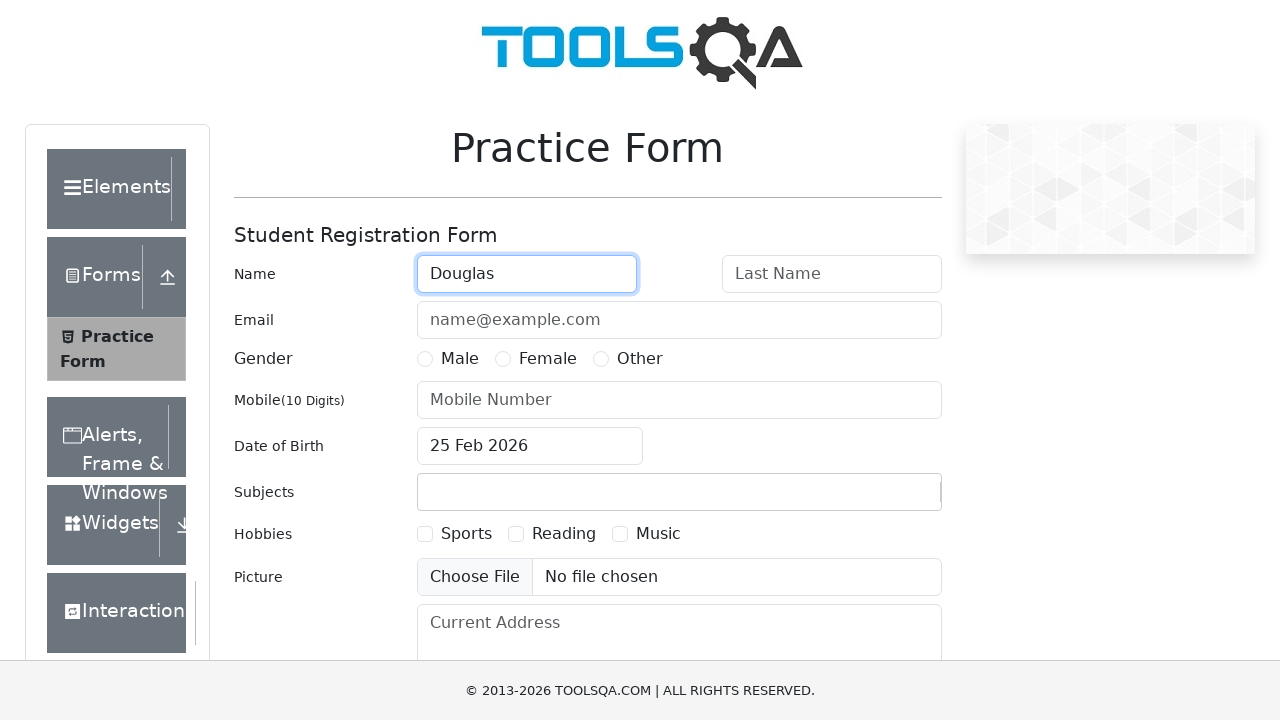

Filled last name field with 'Ramos' on #lastName
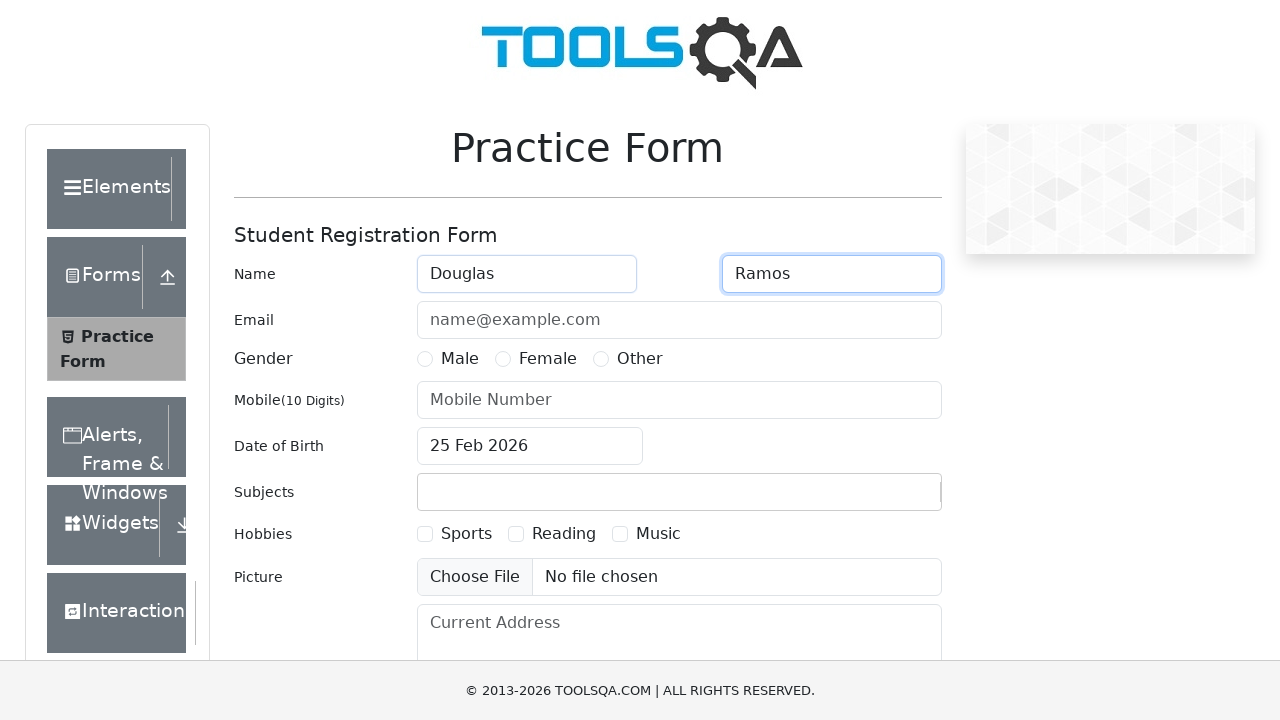

Filled email field with 'douglasramos.adm@gmail.com' on #userEmail
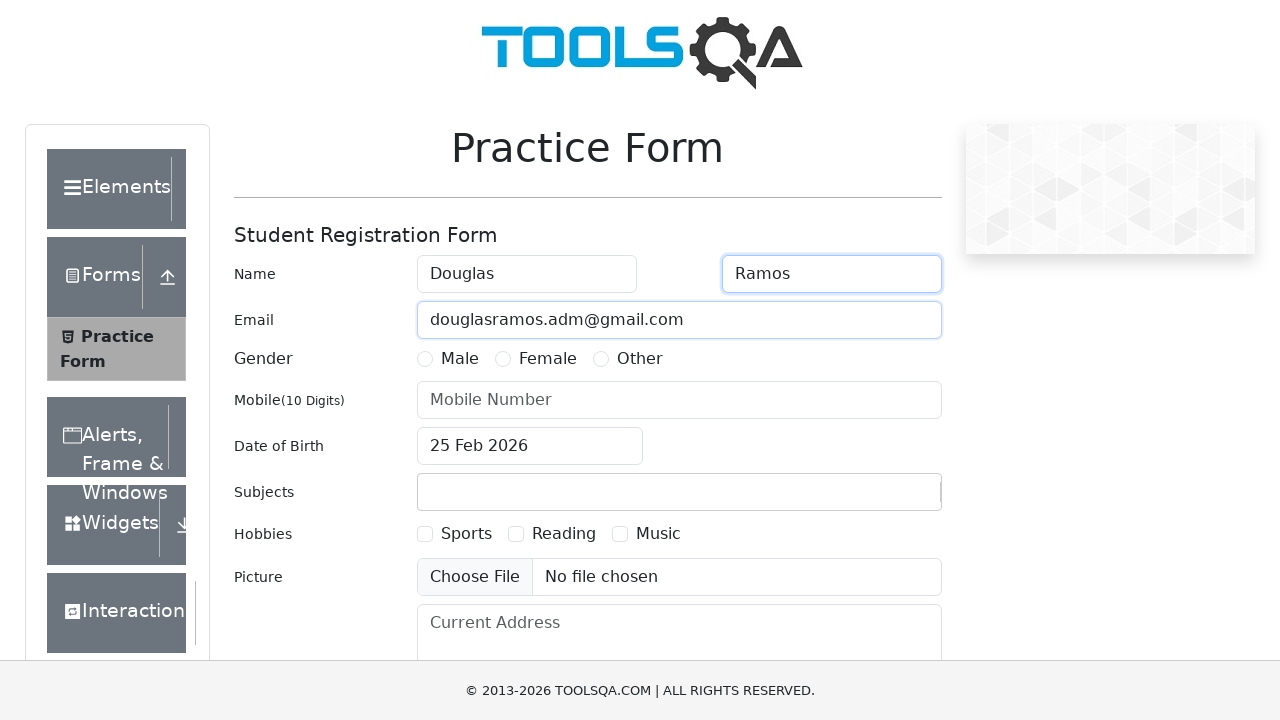

Selected male gender radio button at (460, 359) on label[for='gender-radio-1']
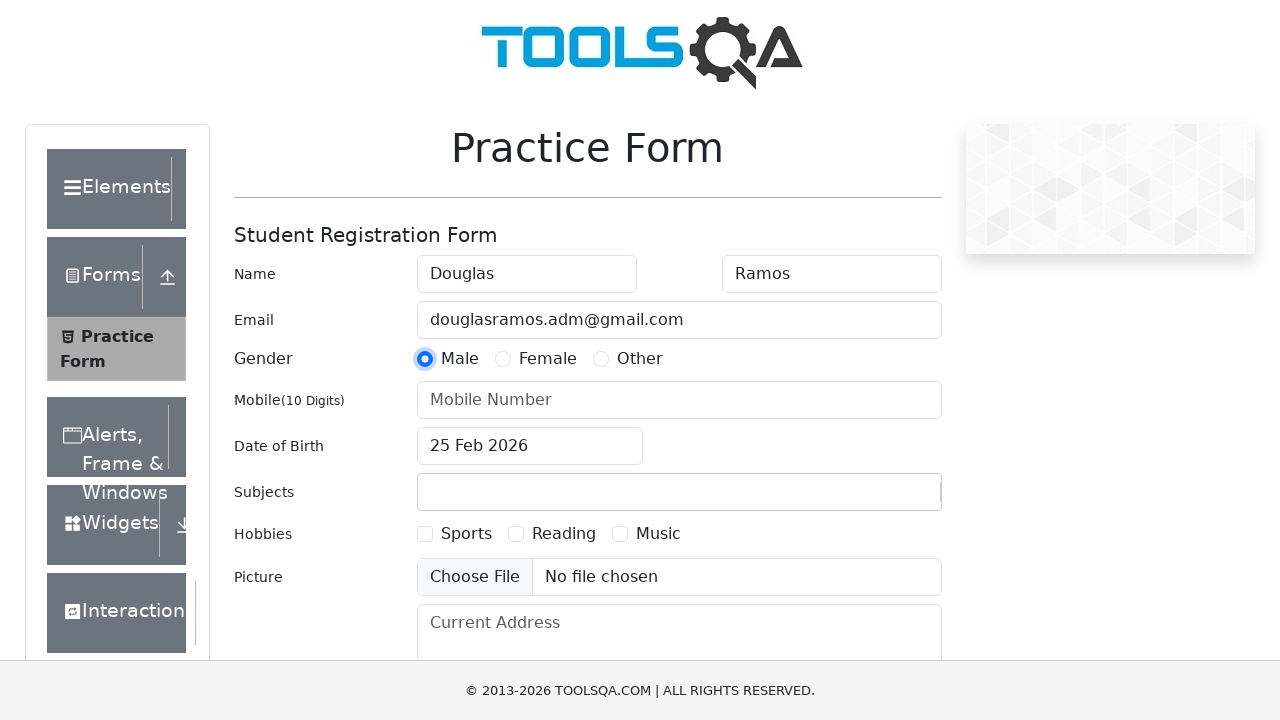

Filled phone number field with '1691958491' on #userNumber
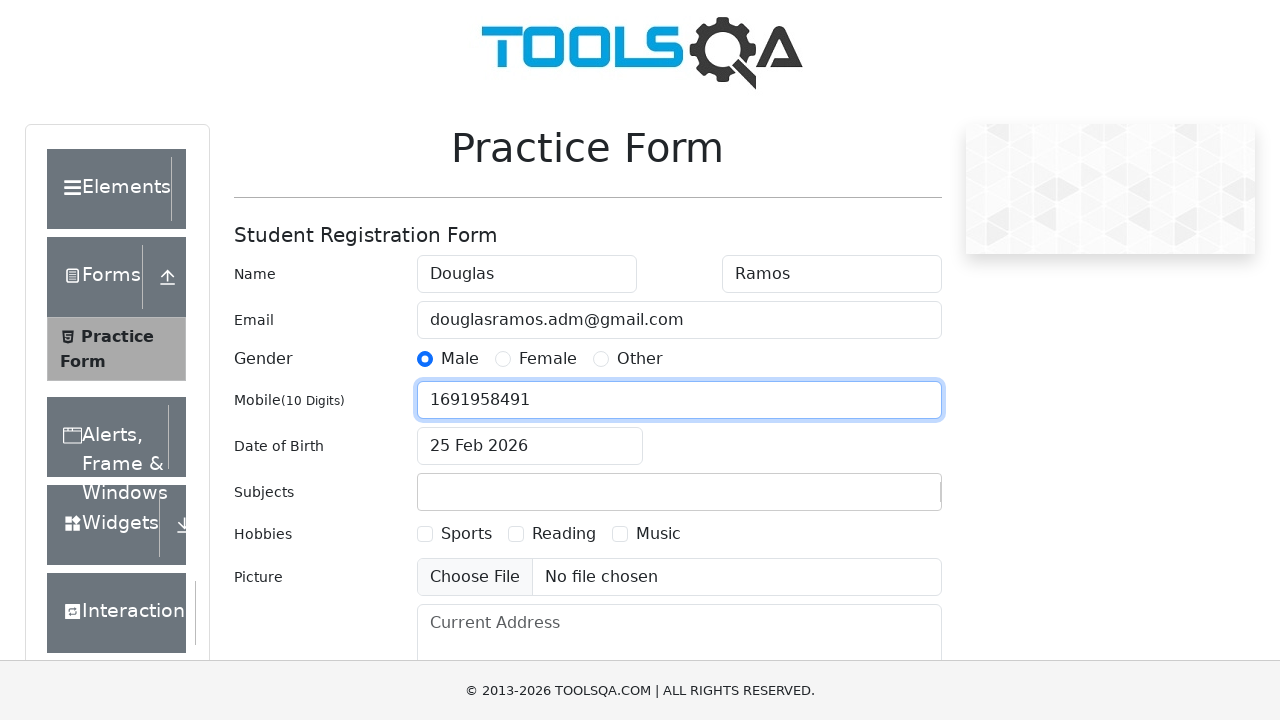

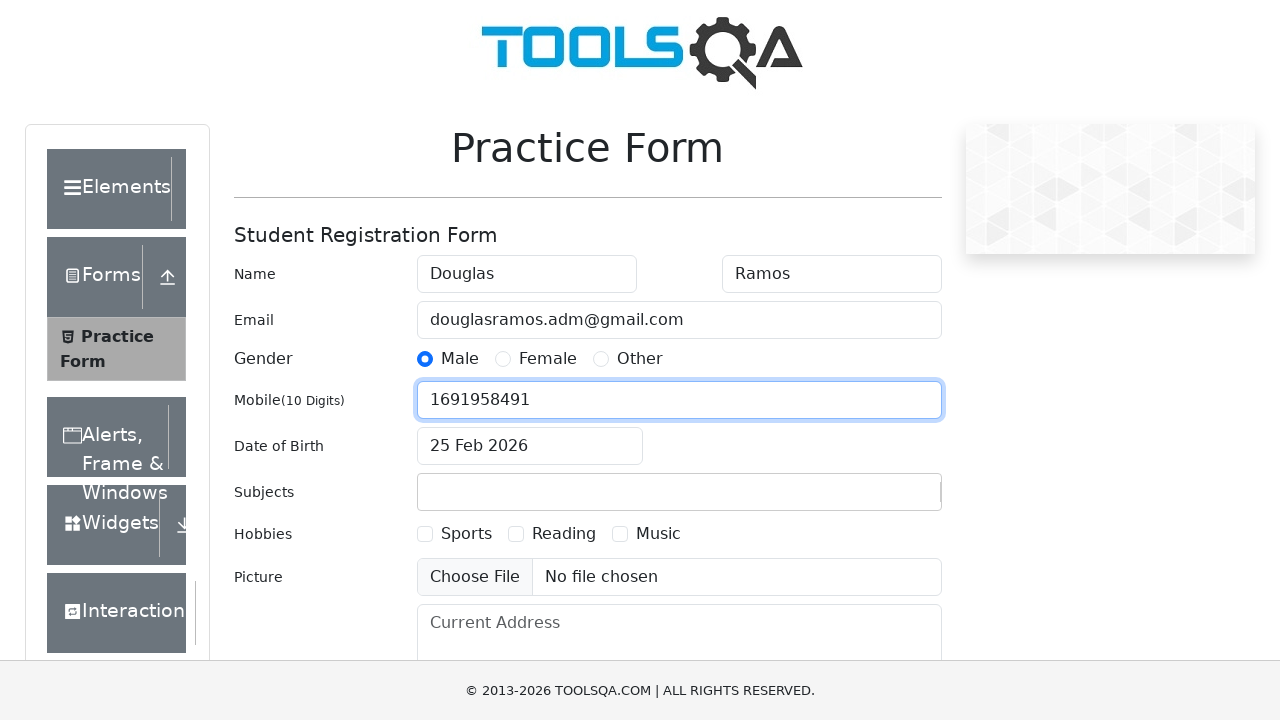